Tests a jQuery combo tree dropdown component by clicking on the input box, selecting multiple choices from the dropdown, and then clicking outside to close it.

Starting URL: https://www.jqueryscript.net/demo/Drop-Down-Combo-Tree/

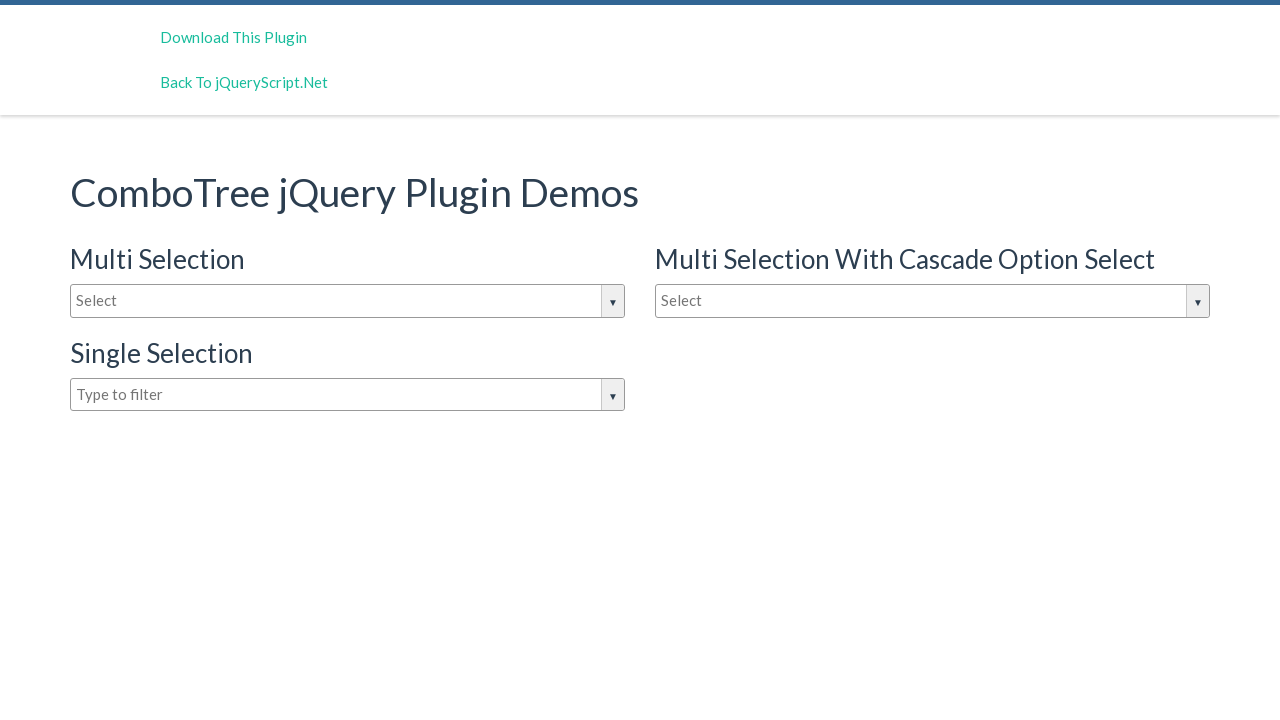

Clicked on combo tree input box to open dropdown at (348, 301) on #justAnInputBox
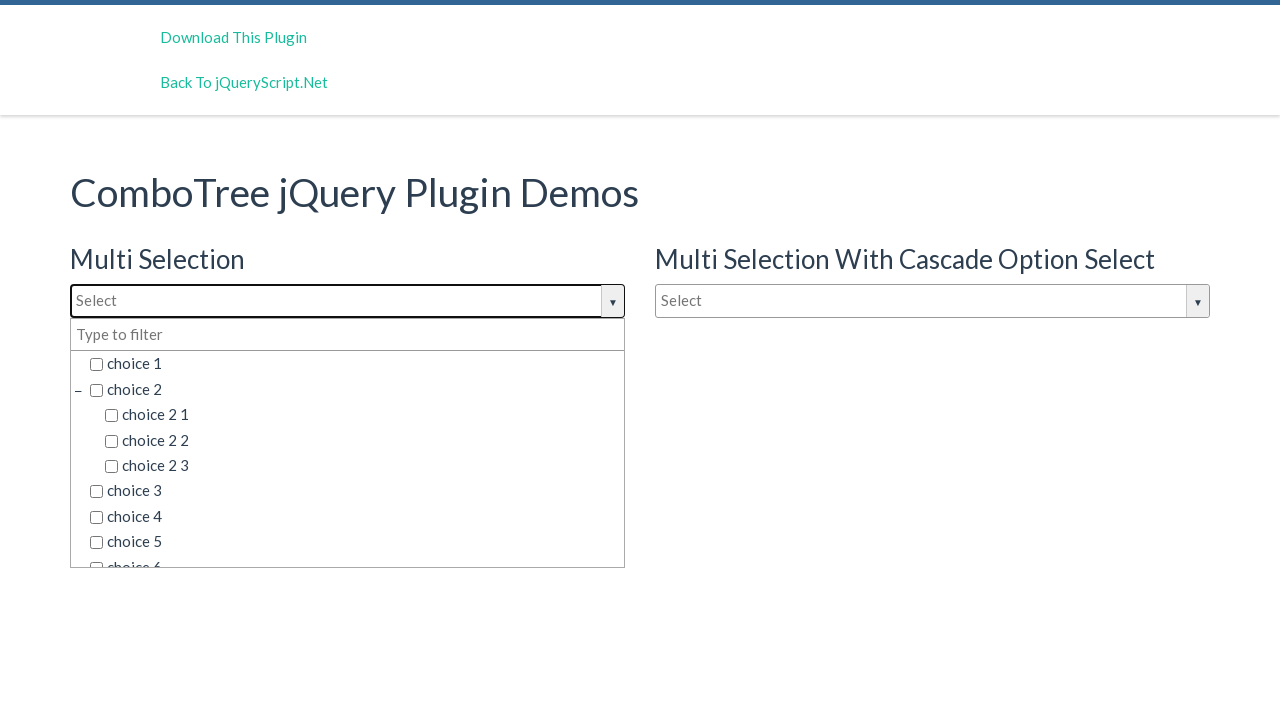

Selected choice 3 from dropdown at (355, 491) on (//span[contains(text(),'choice 3')])[1]
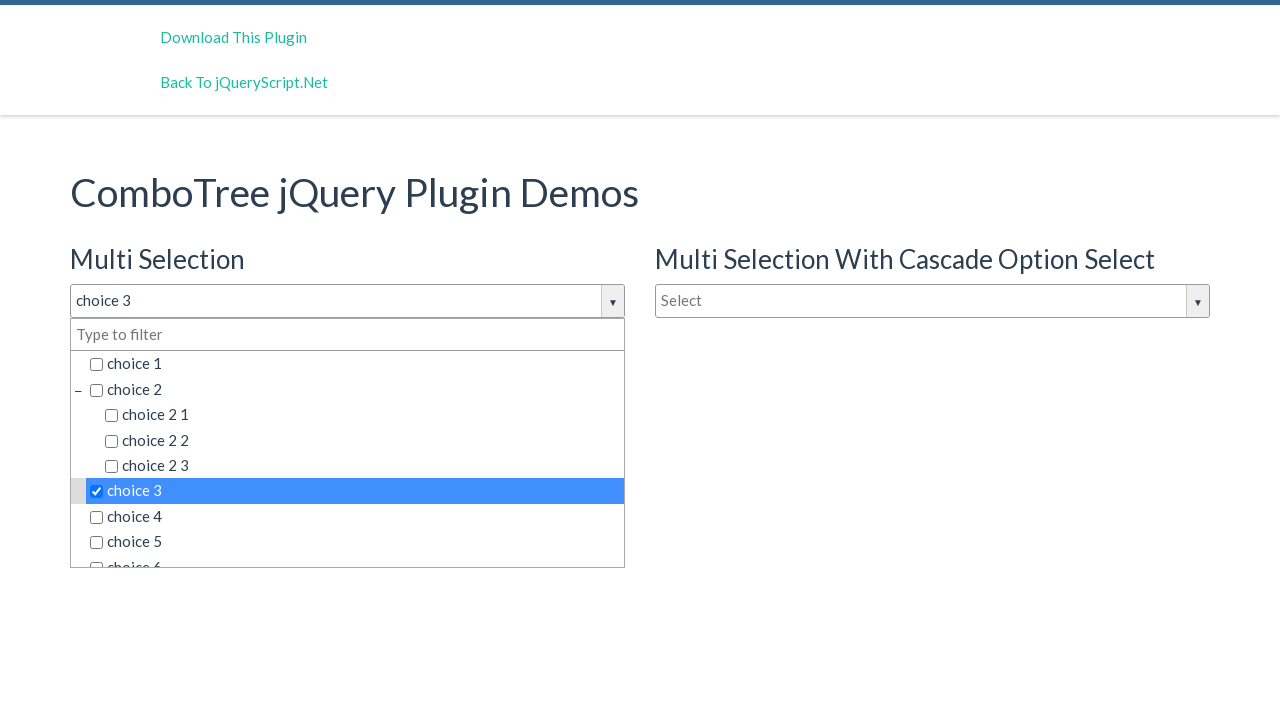

Waited for selection to register
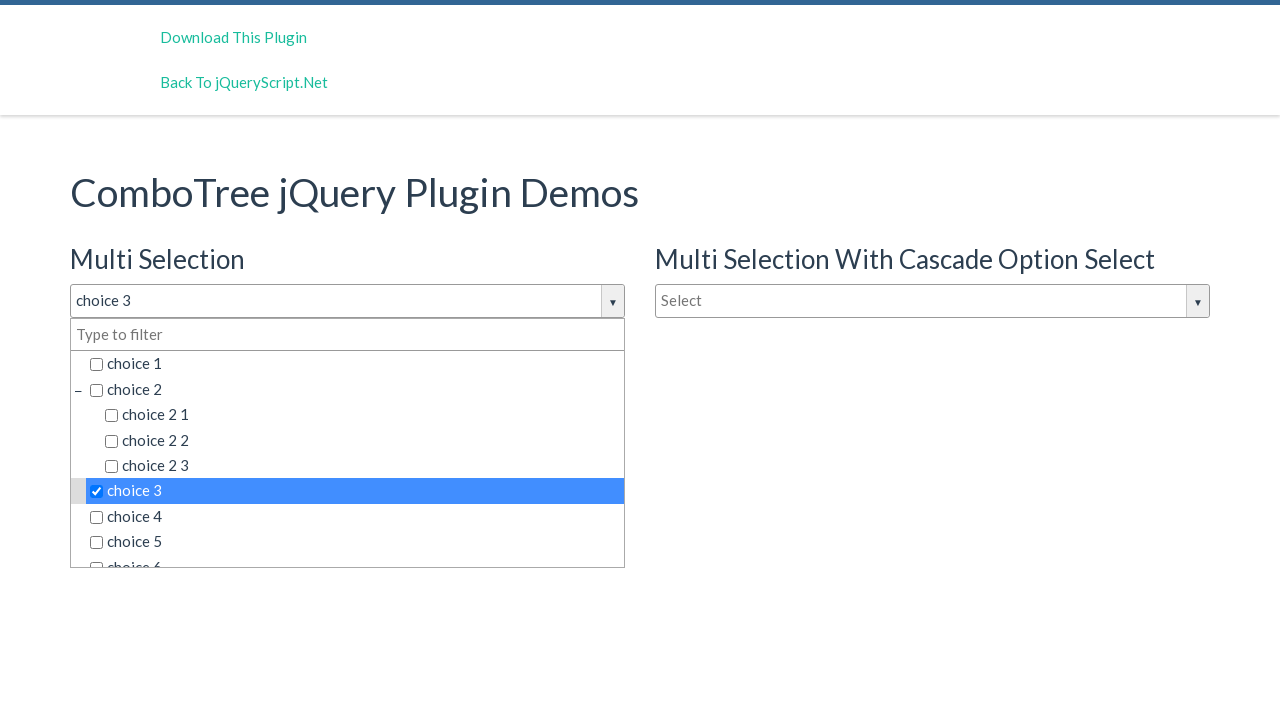

Selected choice 5 from dropdown at (355, 542) on (//span[contains(text(),'choice 5')])[1]
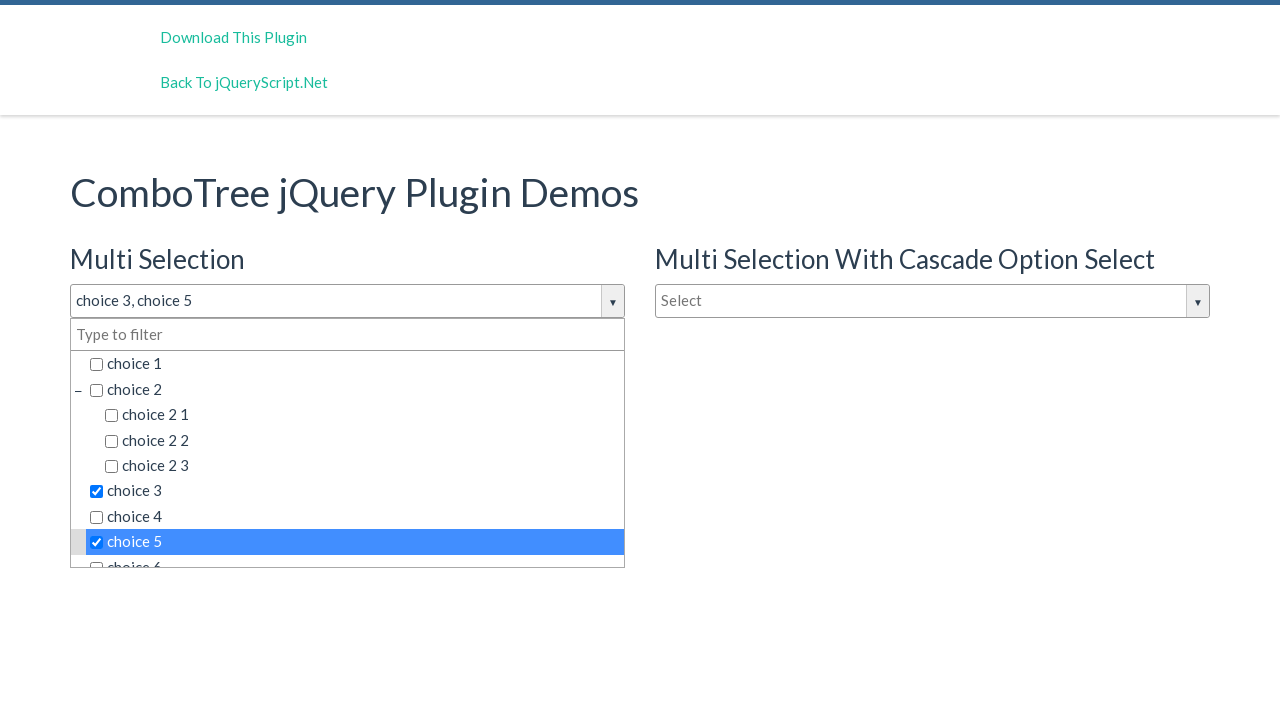

Waited for selection to register
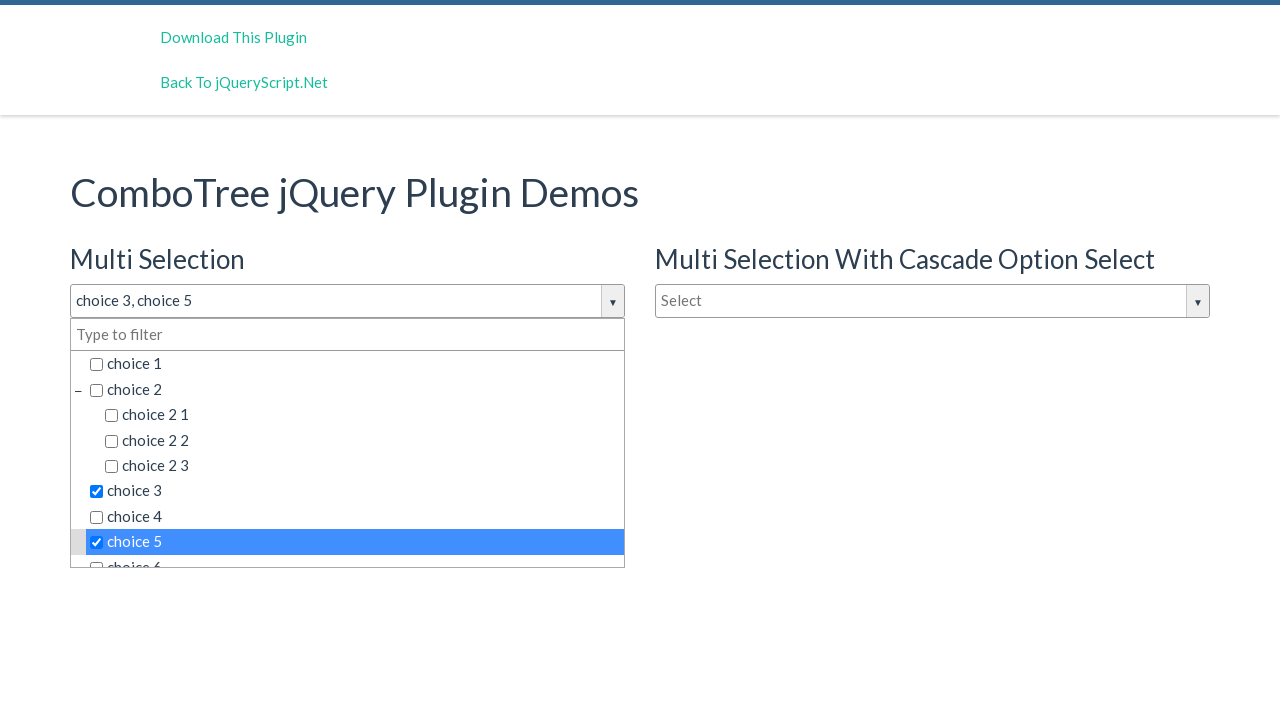

Clicked outside dropdown on heading to close it at (640, 192) on xpath=//div[@id='jquery-script-menu']/following-sibling::div/h1
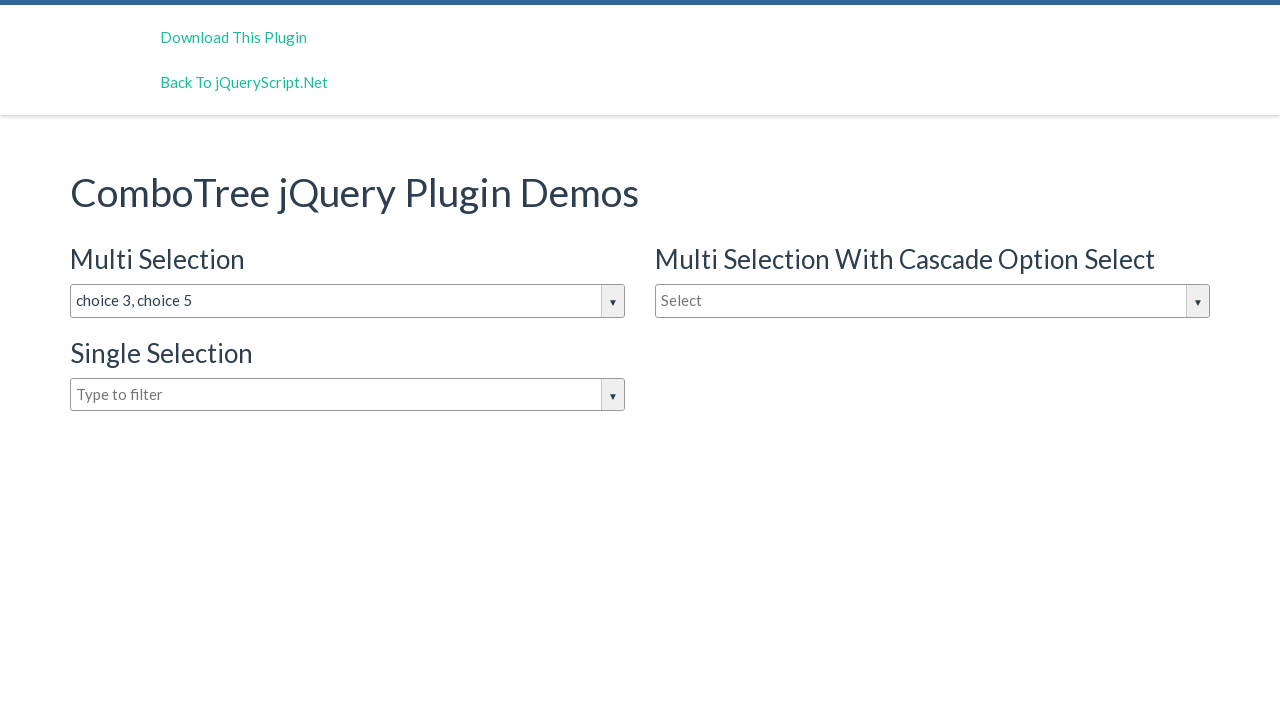

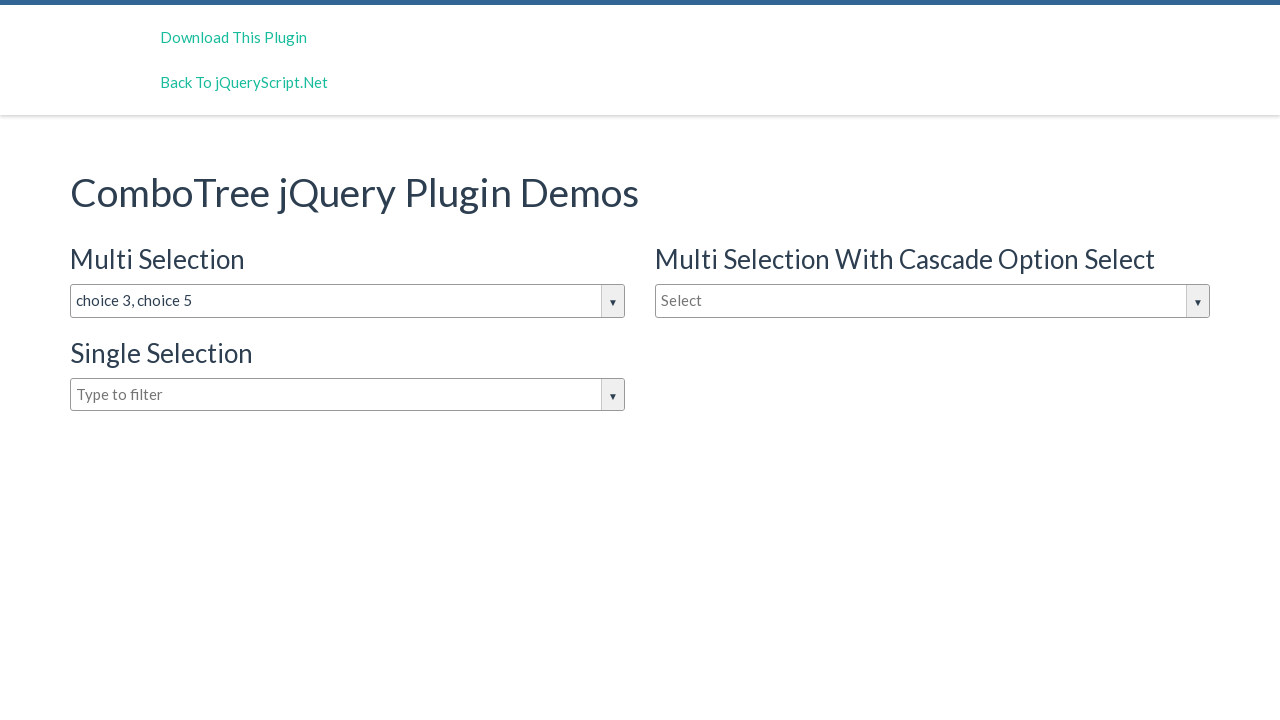